Tests form filling using various XPATH selectors for job title, date picker, and checkboxes

Starting URL: https://formy-project.herokuapp.com/form

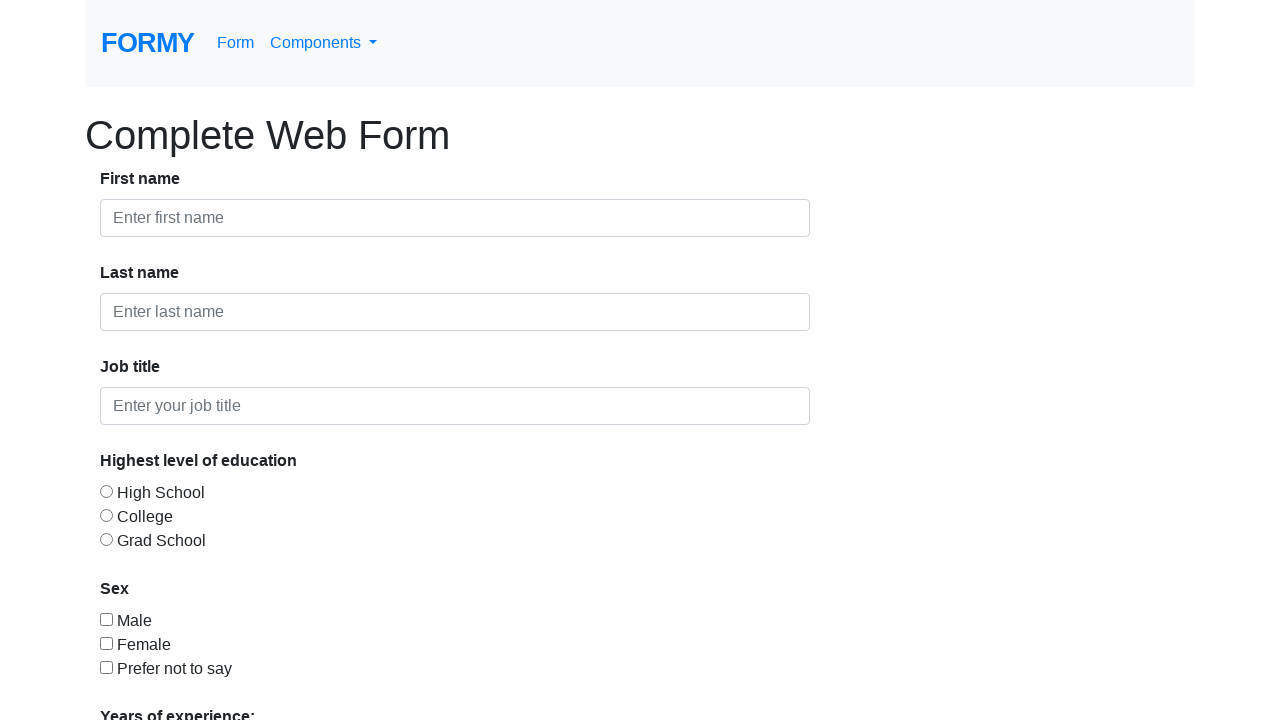

Filled job title field with 'Consultant' using XPATH selector on //input[@id='job-title']
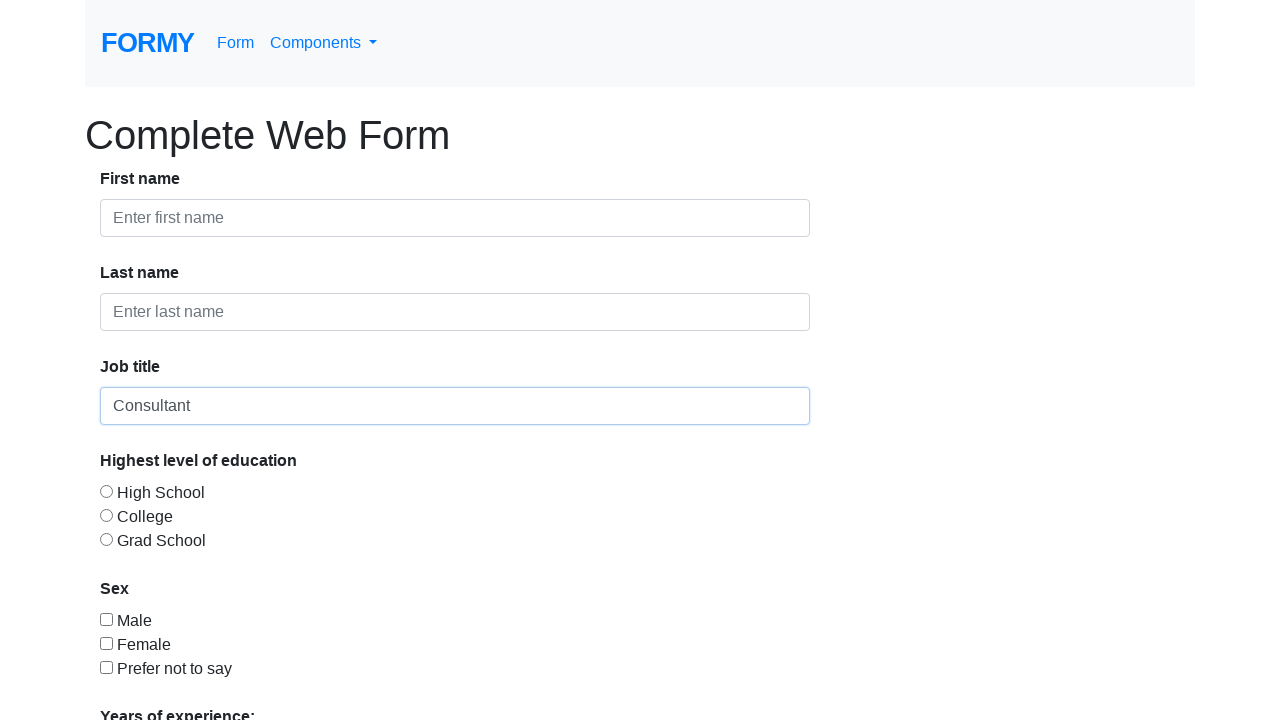

Filled datepicker field with '09/05/2020' using XPATH selector on //input[@id='datepicker']
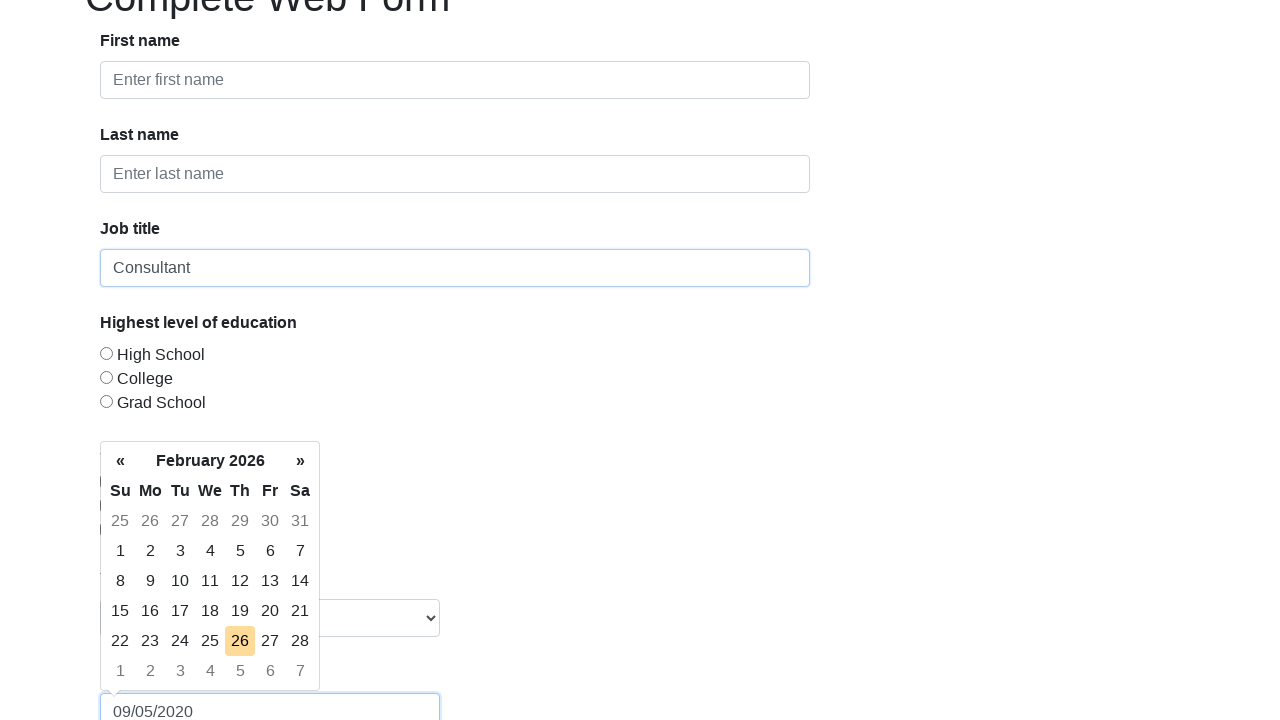

Clicked date label using XPATH selector at (140, 41) on xpath=//label['date']
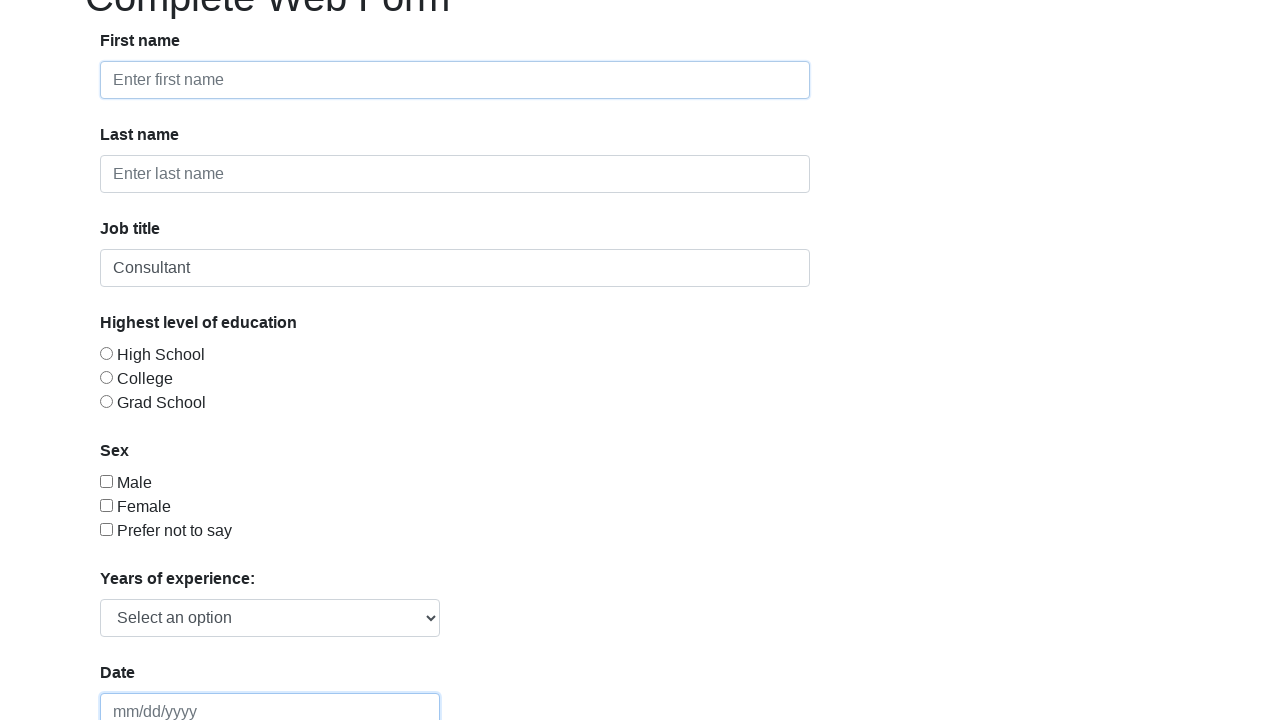

Clicked checkbox with id 'checkbox-2' using XPATH selector at (106, 505) on xpath=//input[@id='checkbox-2']
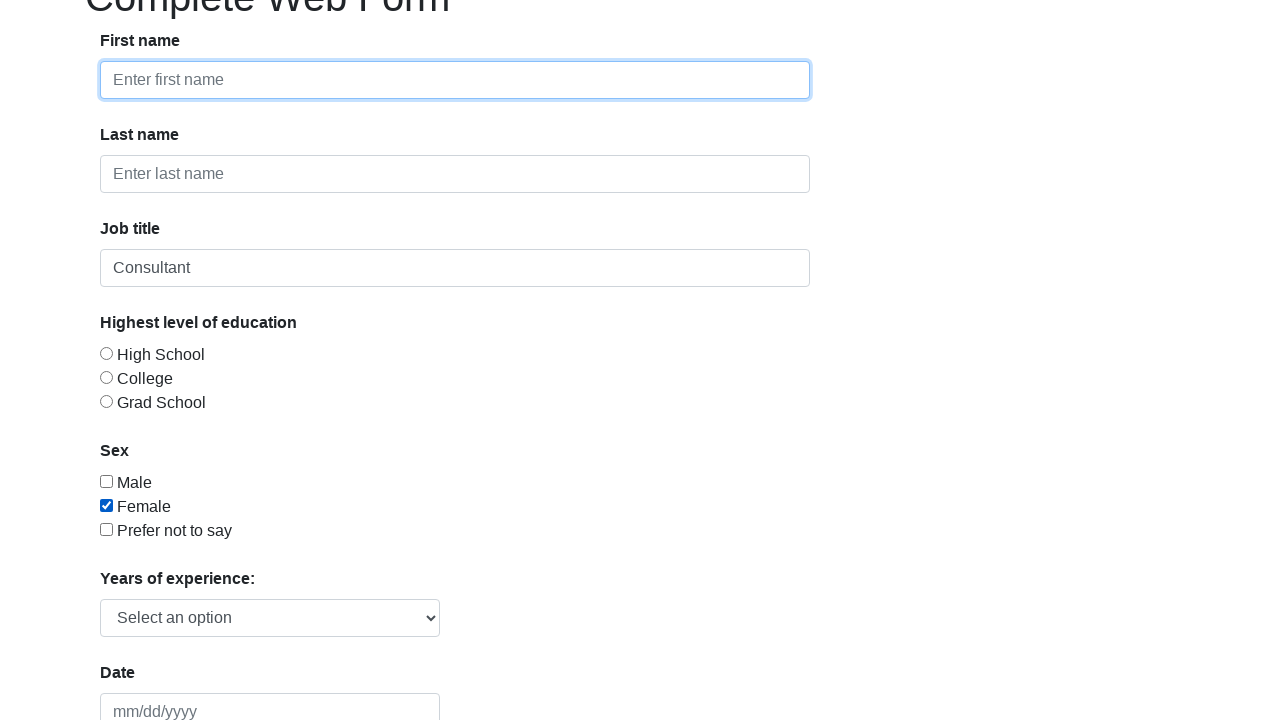

Filled job title field with '1111111111' using complex XPATH selector on //label[text()='Job title']/parent::strong/following-sibling::input
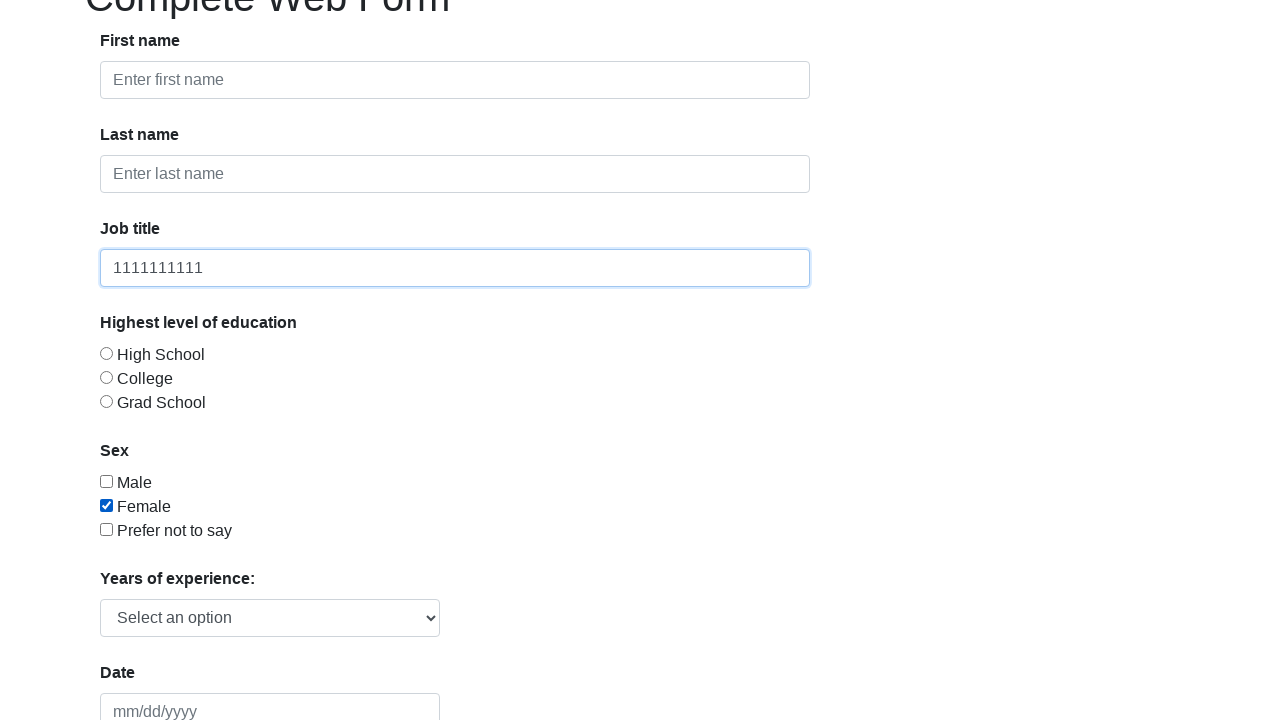

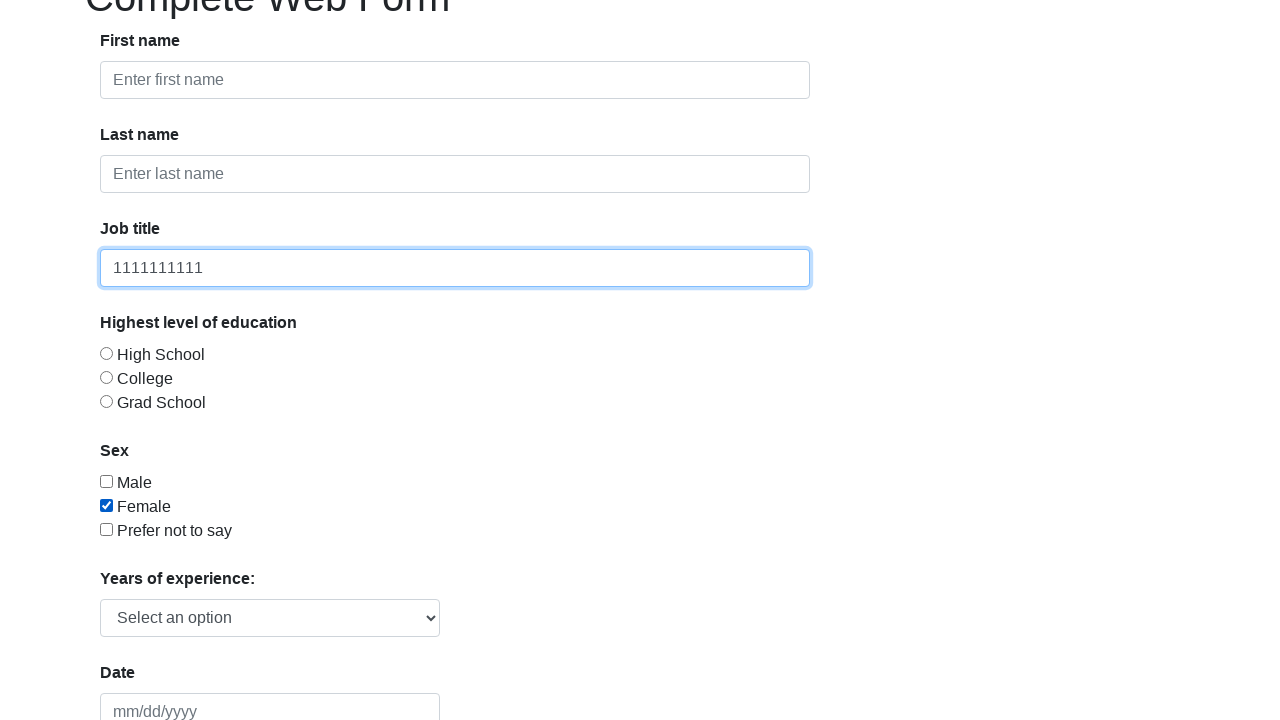